Navigates to the Swarthmore College course catalog page and locates a navigation link in the sidebar menu

Starting URL: https://catalog.swarthmore.edu/content.php?catoid=7&navoid=194

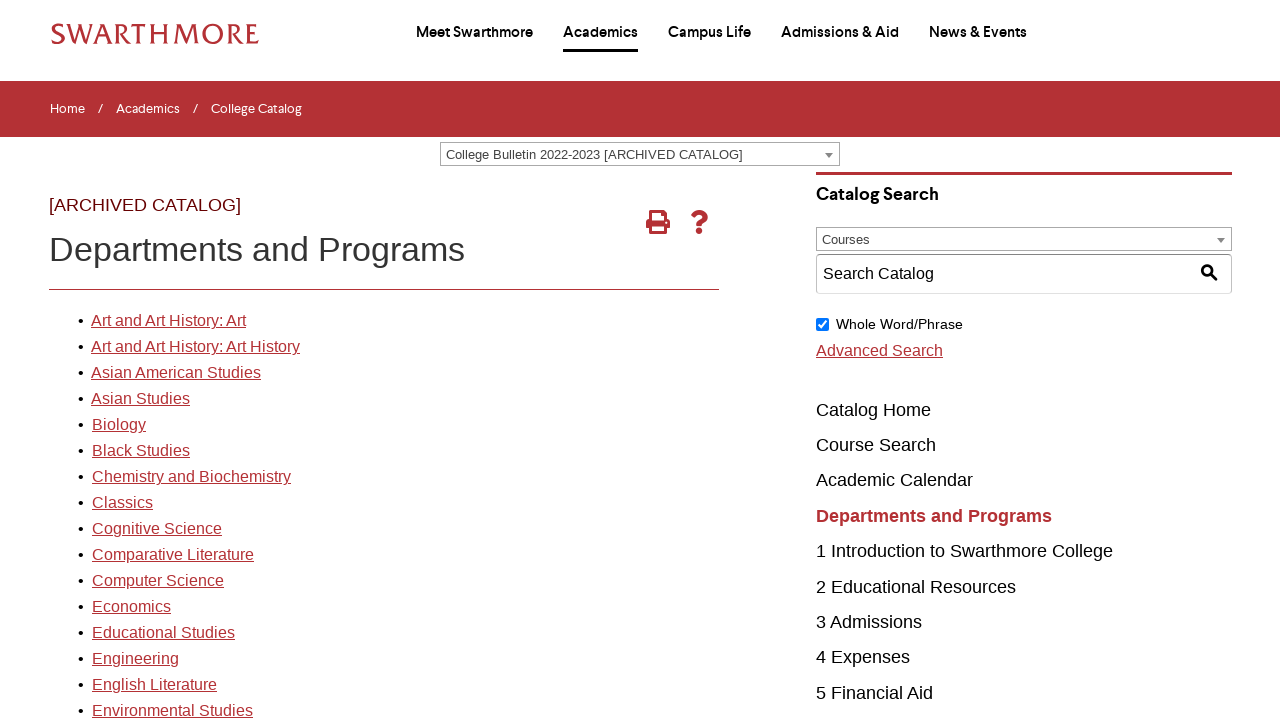

Waited for navigation link in sidebar menu to load
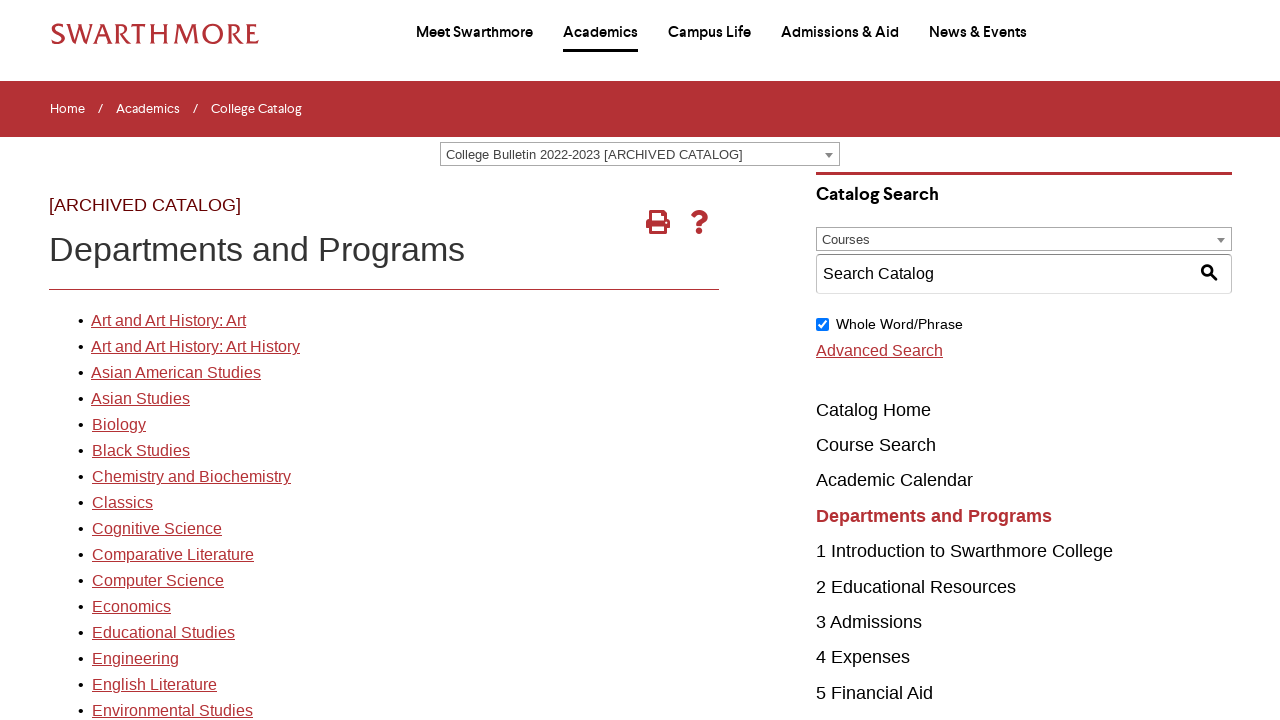

Clicked the first navigation link in the sidebar menu at (168, 321) on xpath=//*[@id='gateway-page']/body/table/tbody/tr[3]/td[1]/table/tbody/tr[2]/td[
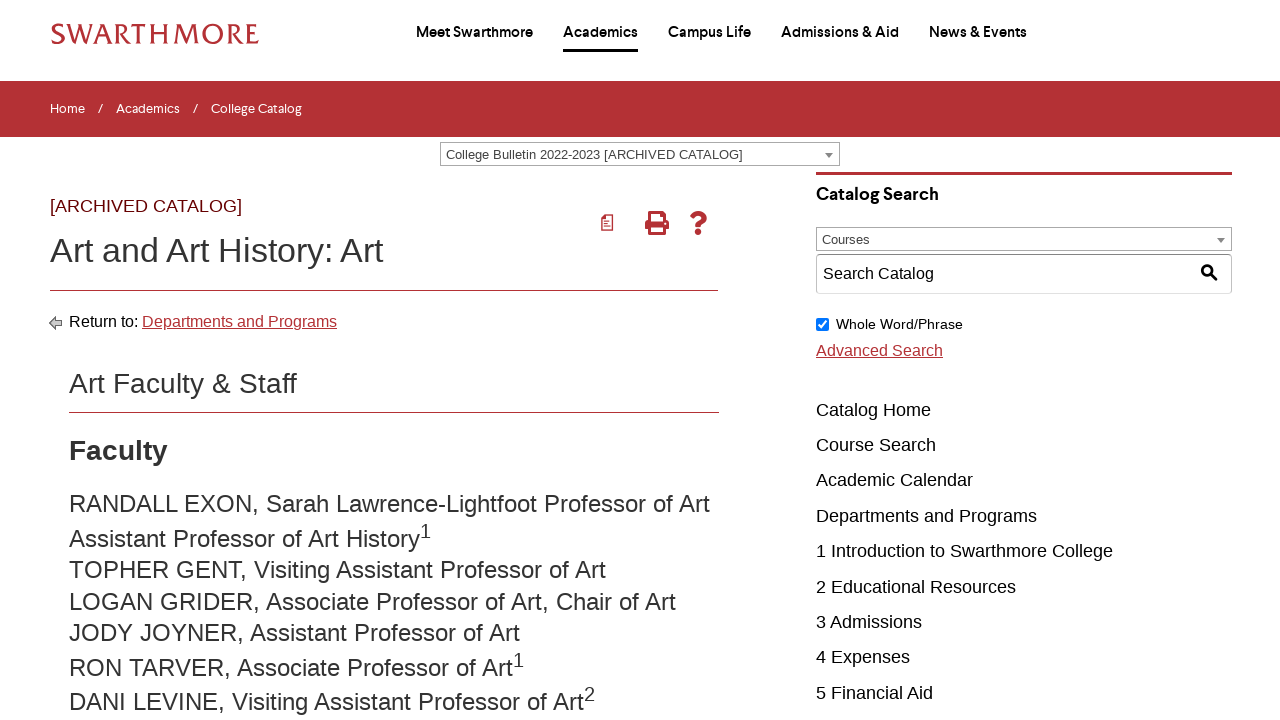

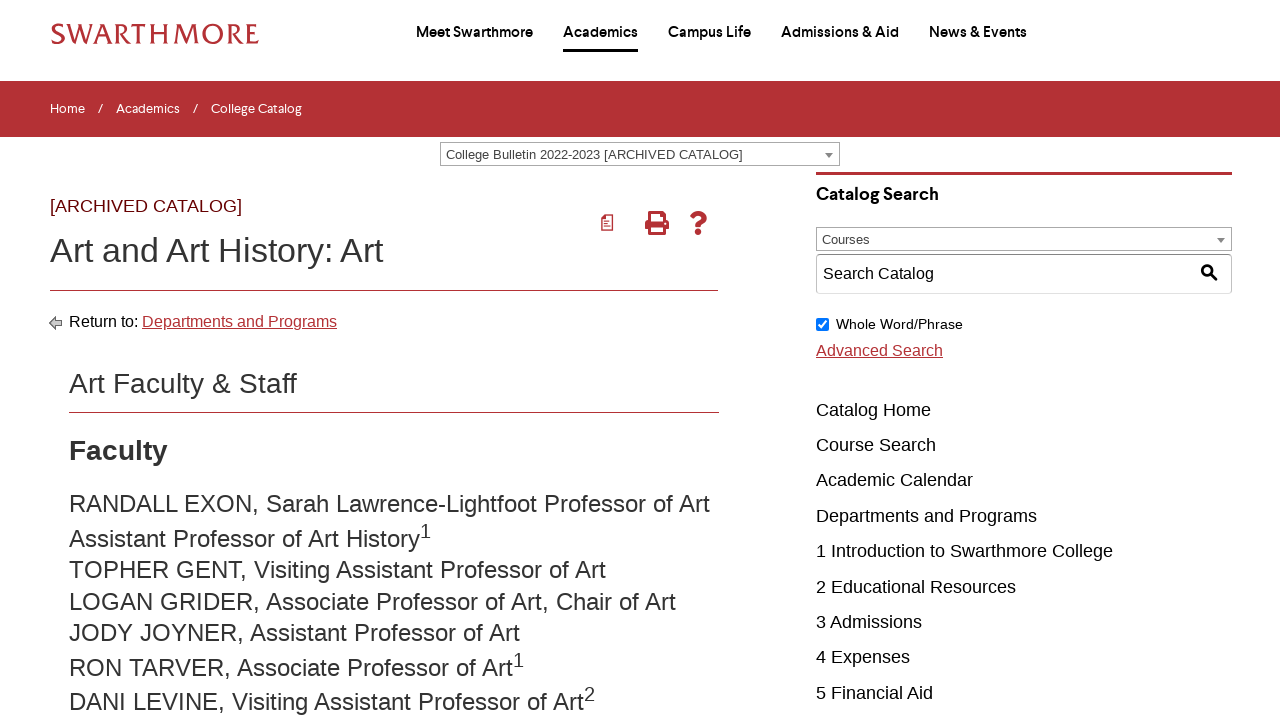